Verifies that the current URL matches the expected automation practice form URL

Starting URL: https://demoqa.com/automation-practice-form

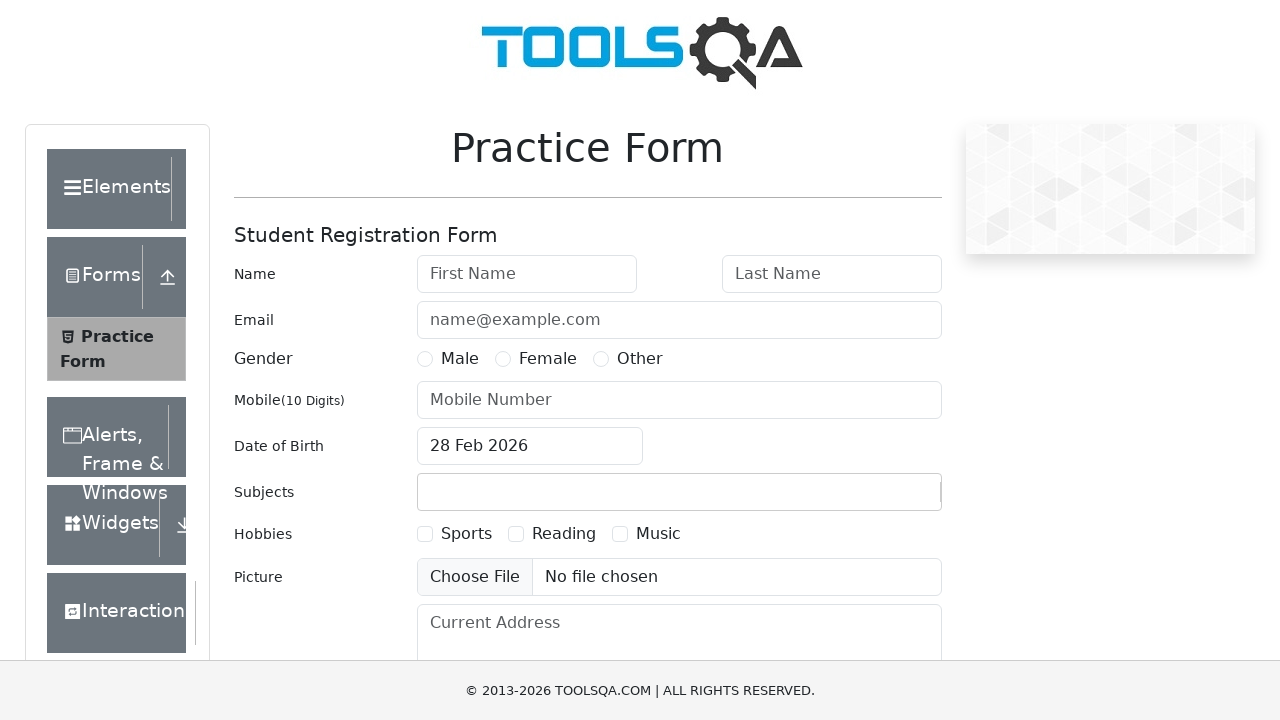

Verified current URL matches expected automation practice form URL (https://demoqa.com/automation-practice-form)
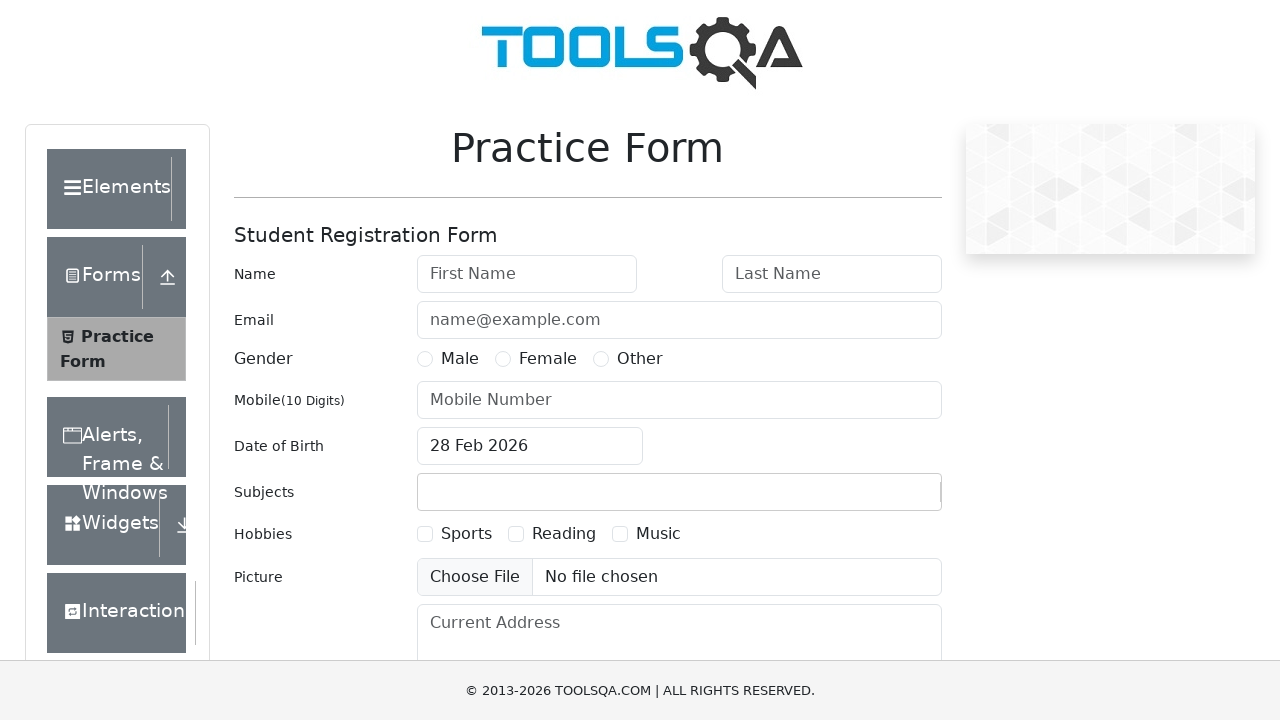

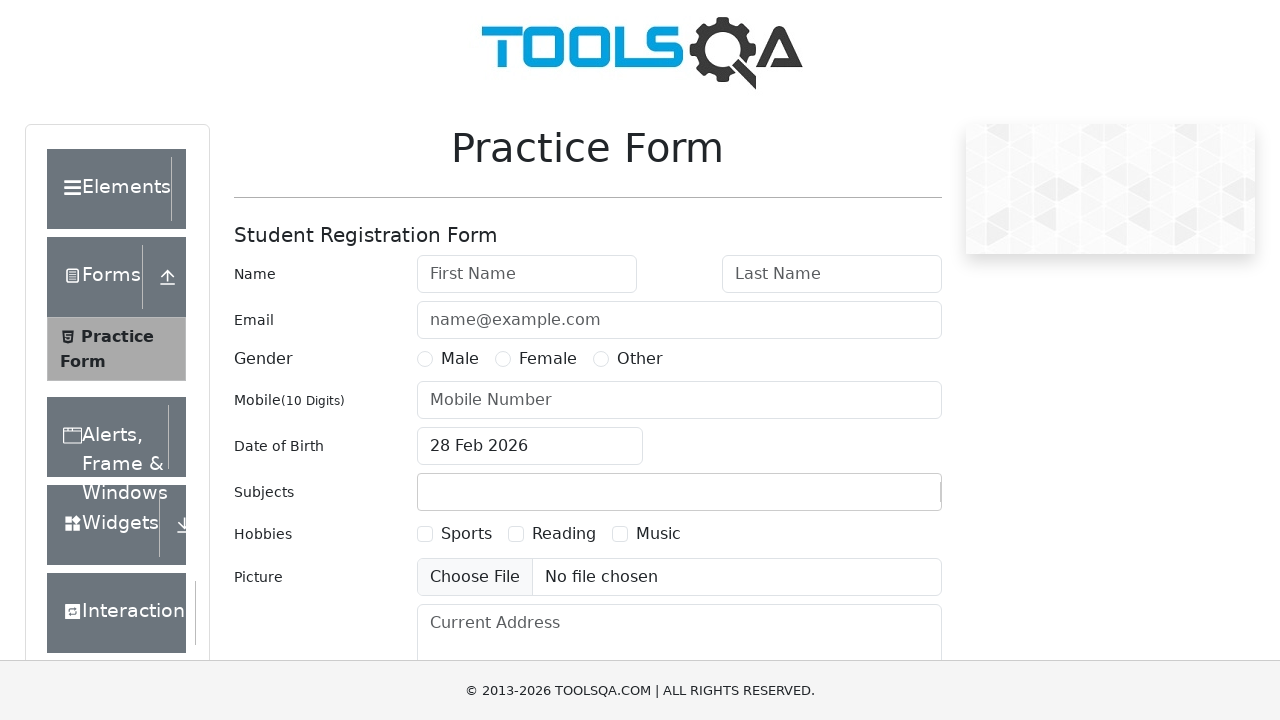